Tests dynamic loading functionality by clicking a Start button and waiting for "Hello World!" text to appear on the page

Starting URL: https://the-internet.herokuapp.com/dynamic_loading/1

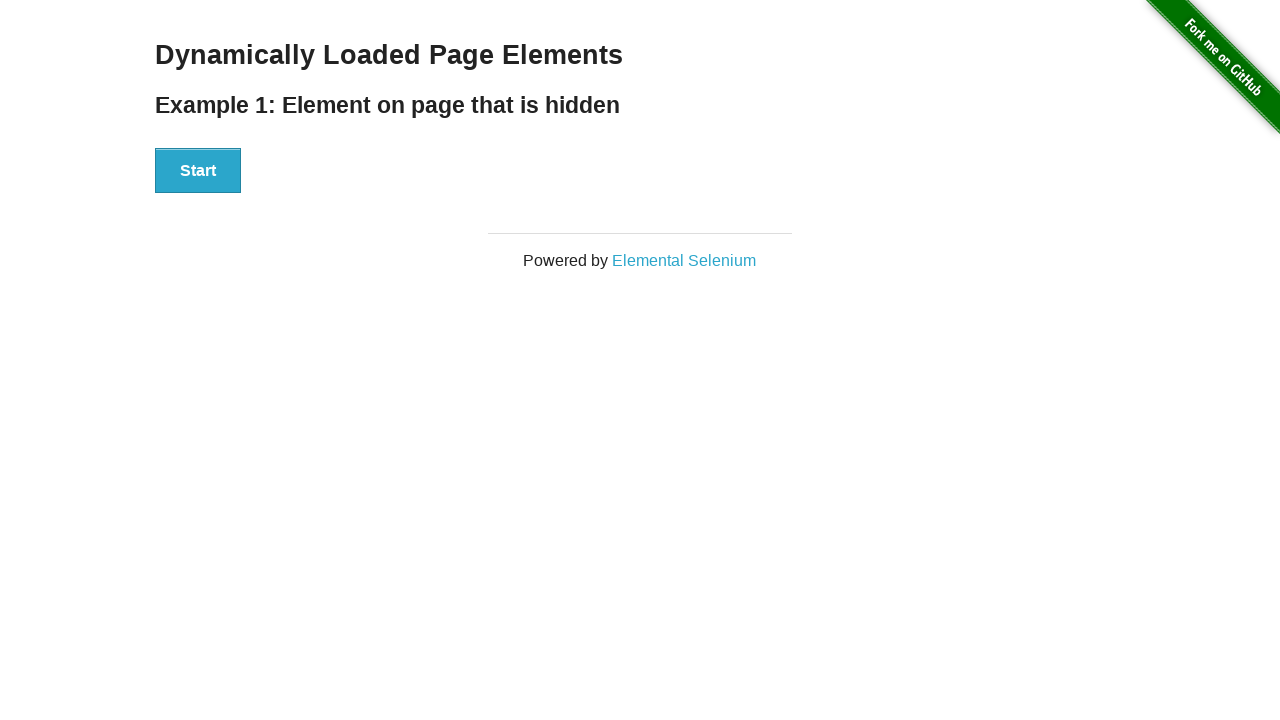

Clicked the Start button to initiate dynamic loading at (198, 171) on xpath=//div[@id='start']//button
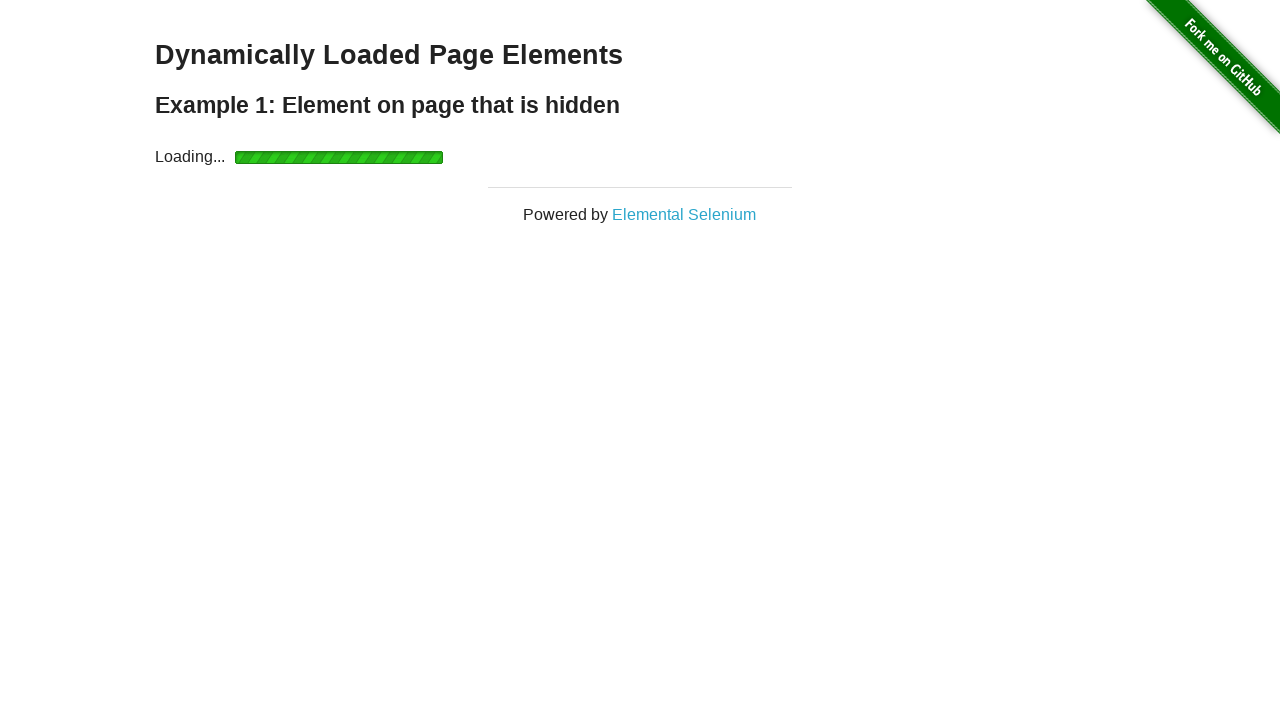

Waited for 'Hello World!' text to appear and become visible
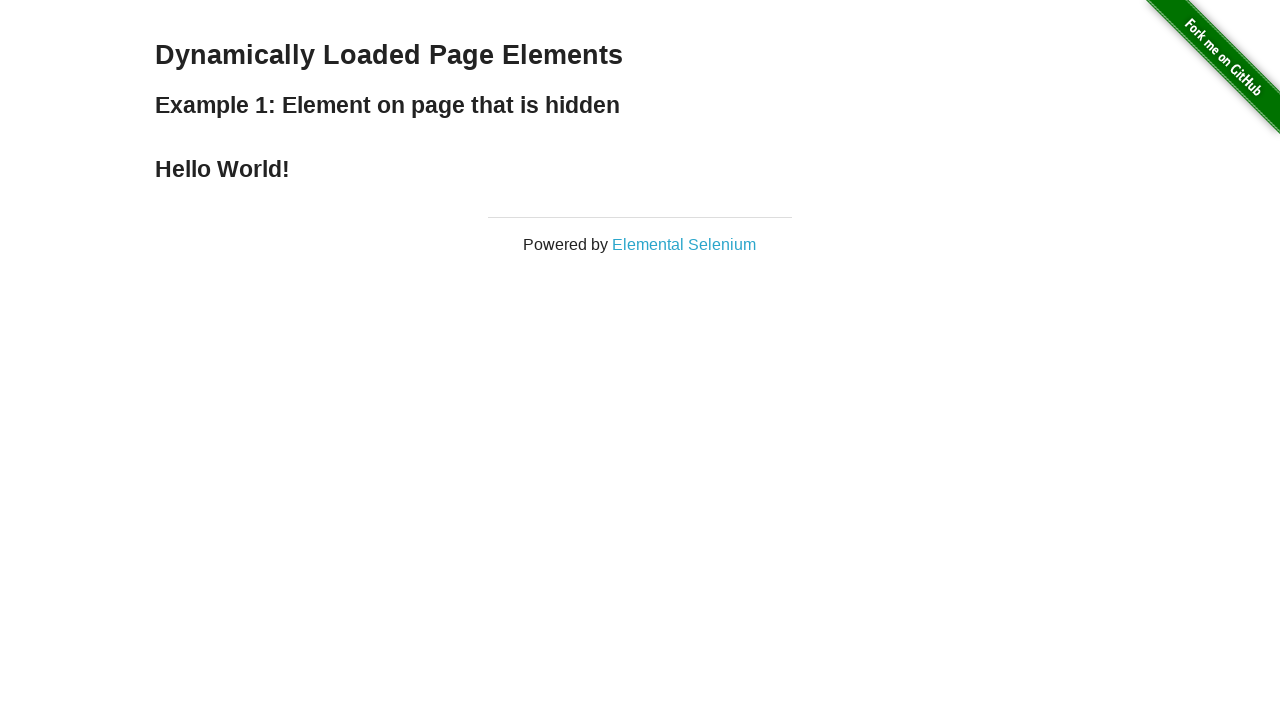

Verified that the text content equals 'Hello World!'
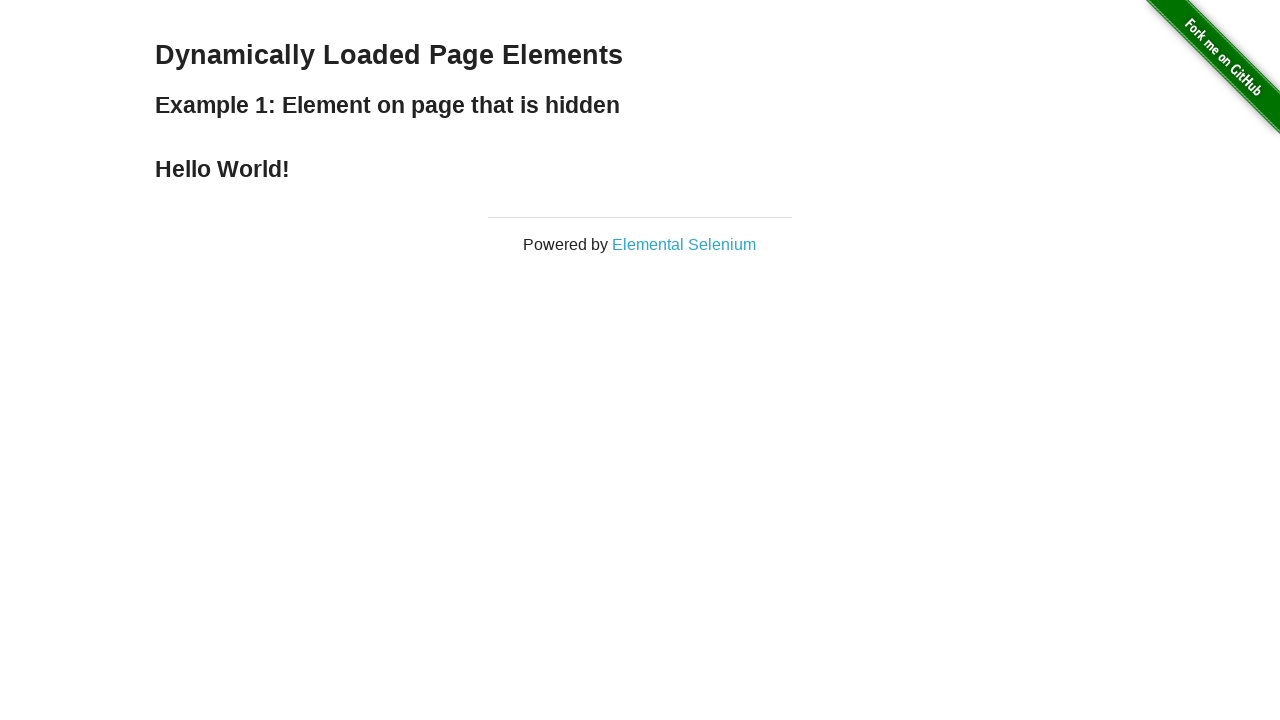

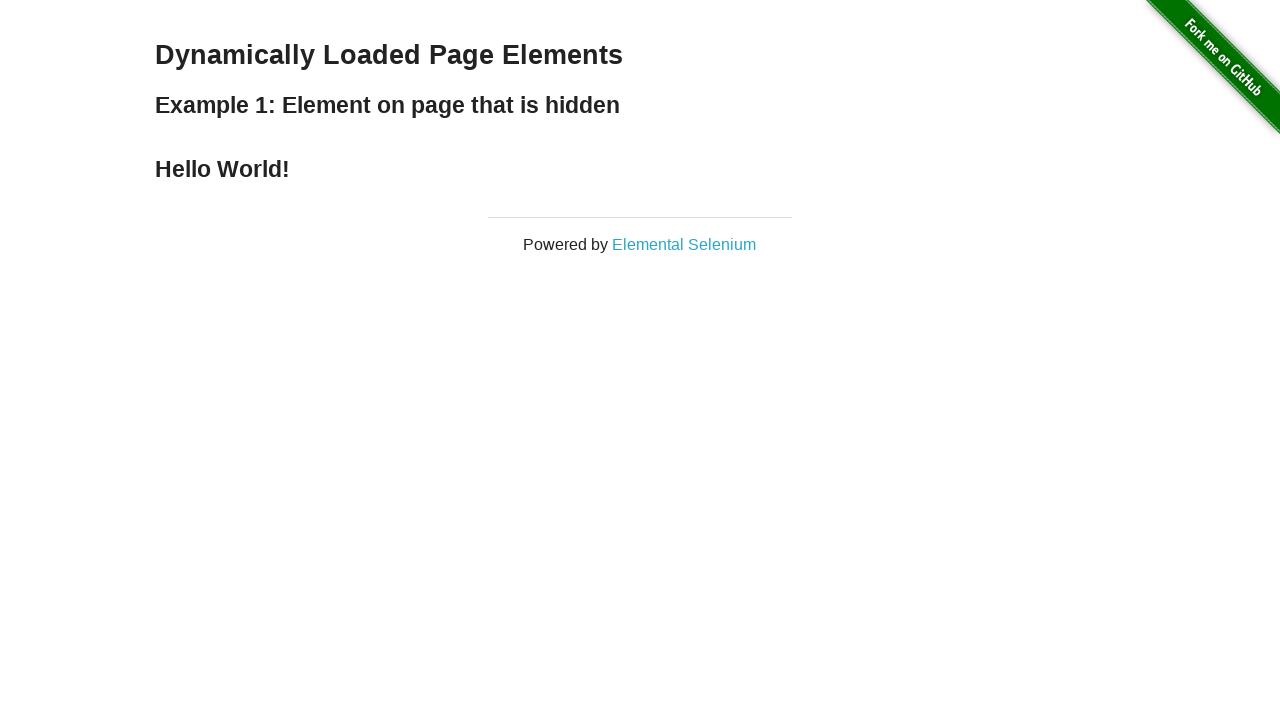